Tests slow calculator functionality by clicking calculator link, entering 1+1, and verifying result equals 2

Starting URL: https://bonigarcia.dev/selenium-webdriver-java/

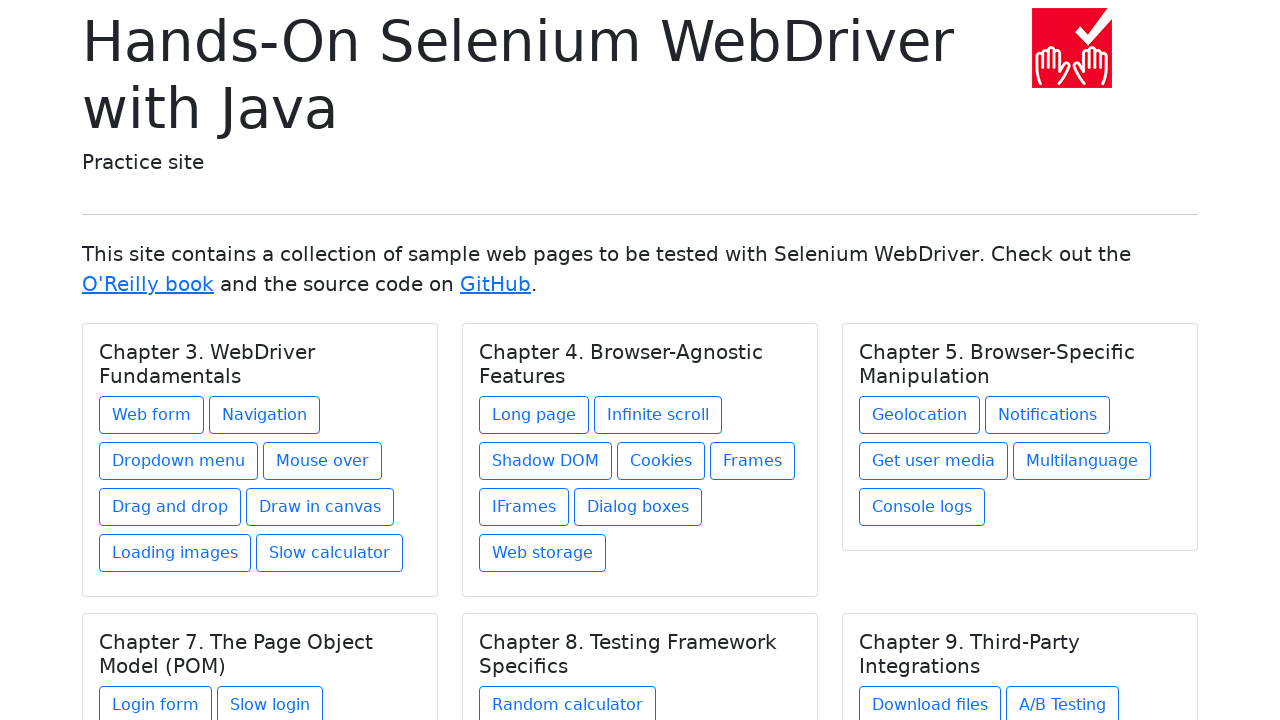

Clicked on Slow calculator link at (330, 553) on xpath=//a[text()='Slow calculator']
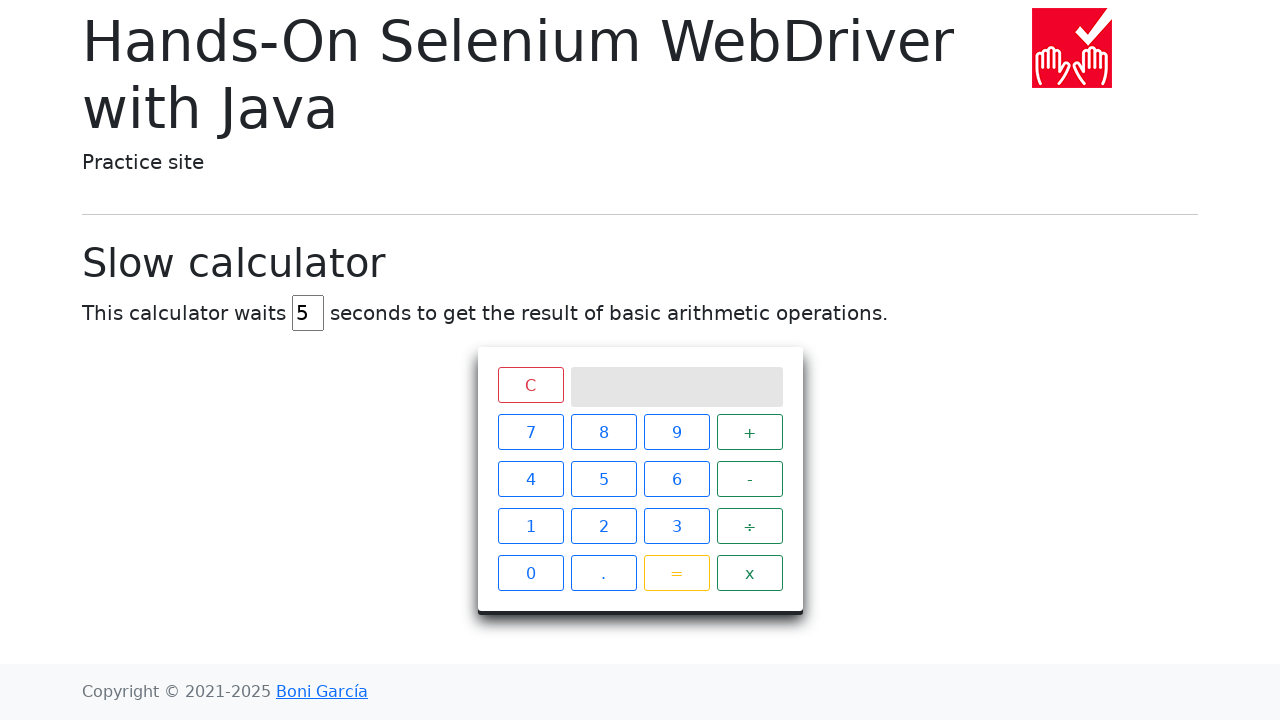

Clicked number 1 on calculator at (530, 526) on xpath=//div[@class='keys']/span[text()='1']
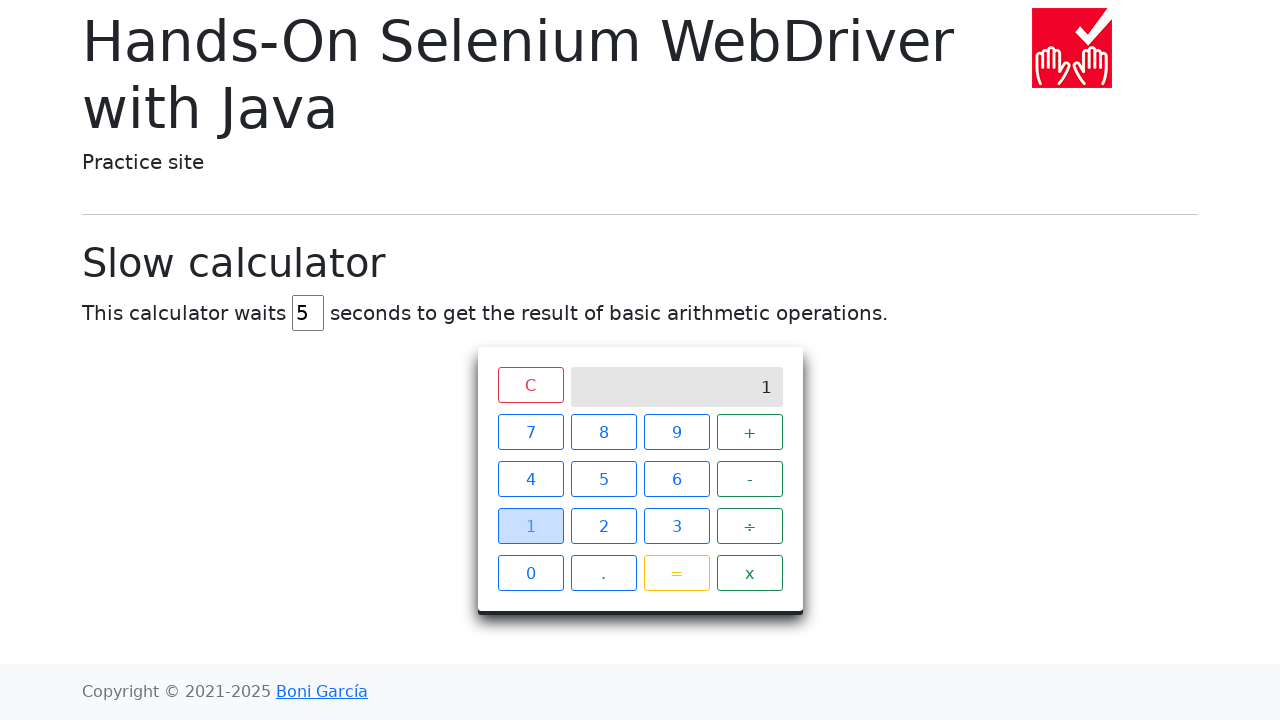

Clicked plus operator on calculator at (750, 432) on xpath=//div[@class='keys']/span[text()='+']
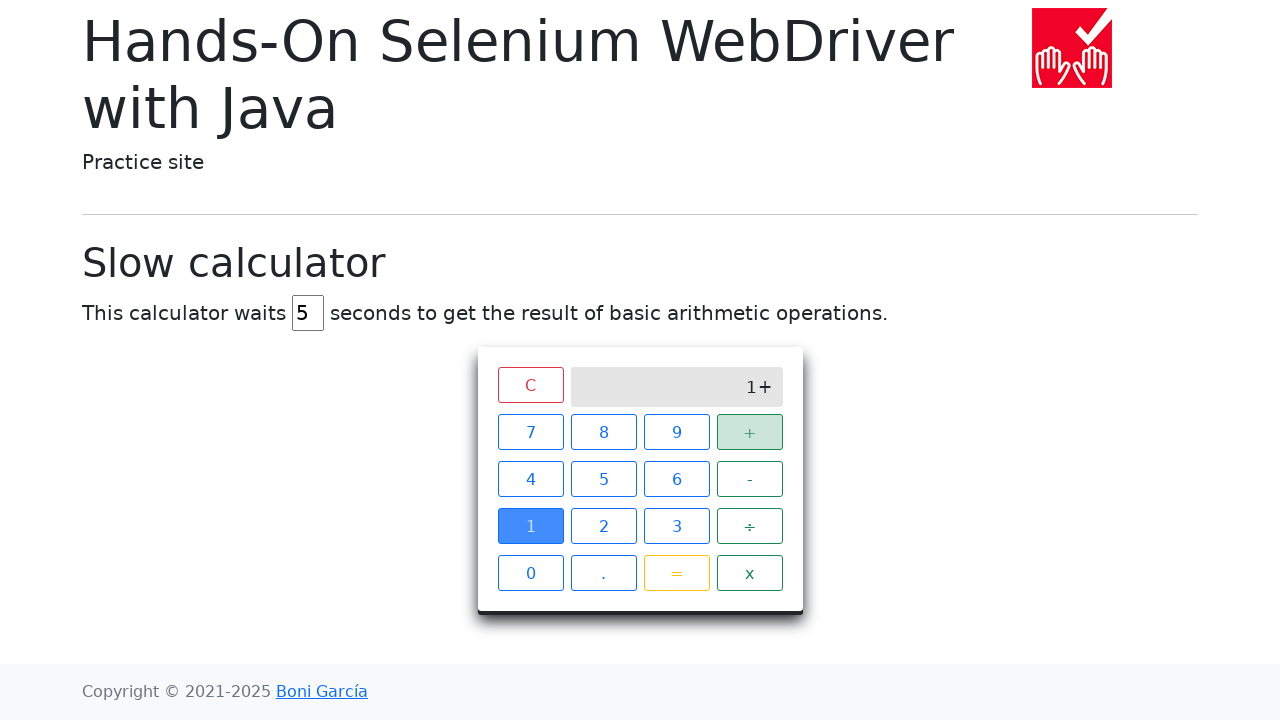

Clicked number 1 again on calculator at (530, 526) on xpath=//div[@class='keys']/span[text()='1']
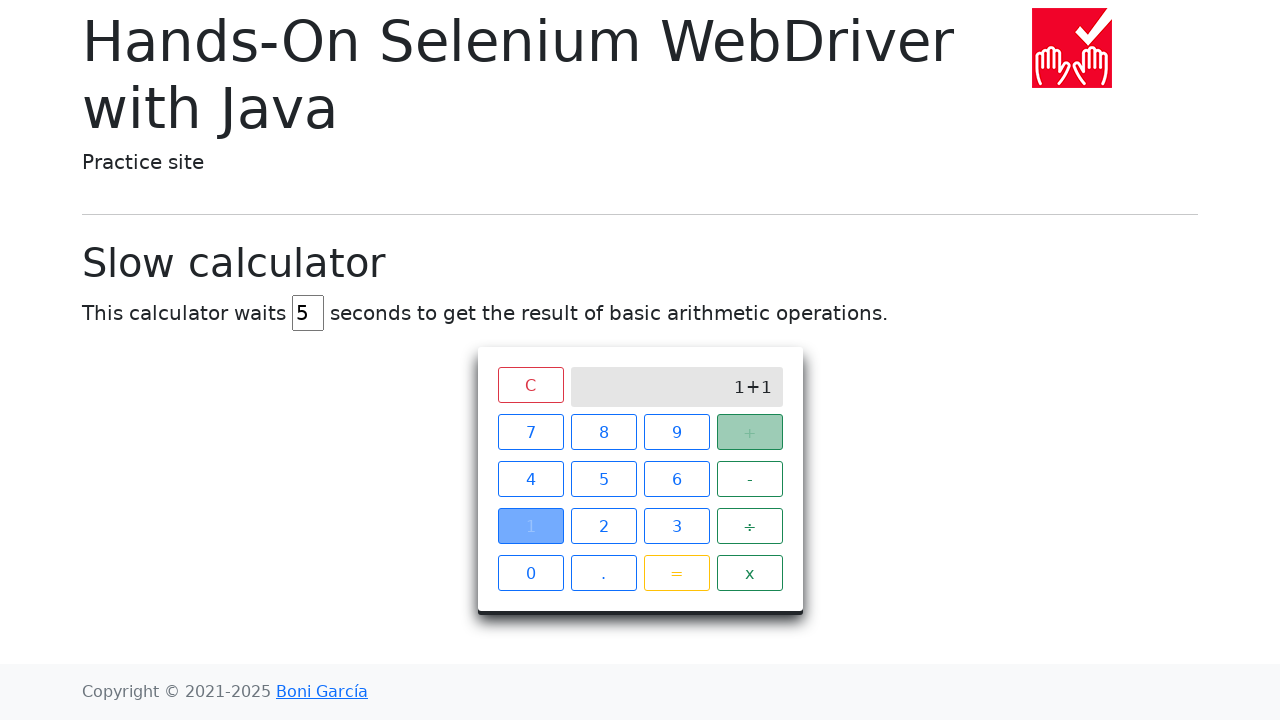

Clicked equals button on calculator at (676, 573) on xpath=//div[@class='keys']/span[text()='=']
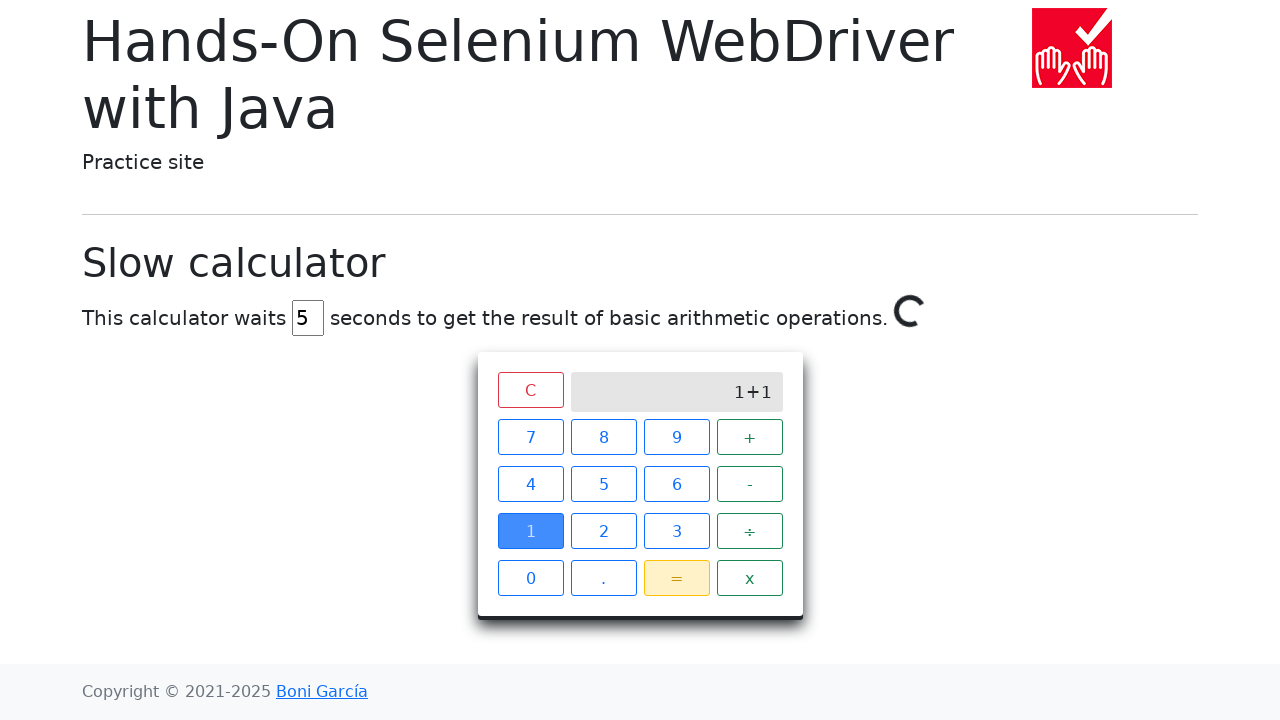

Calculator result verified as 2
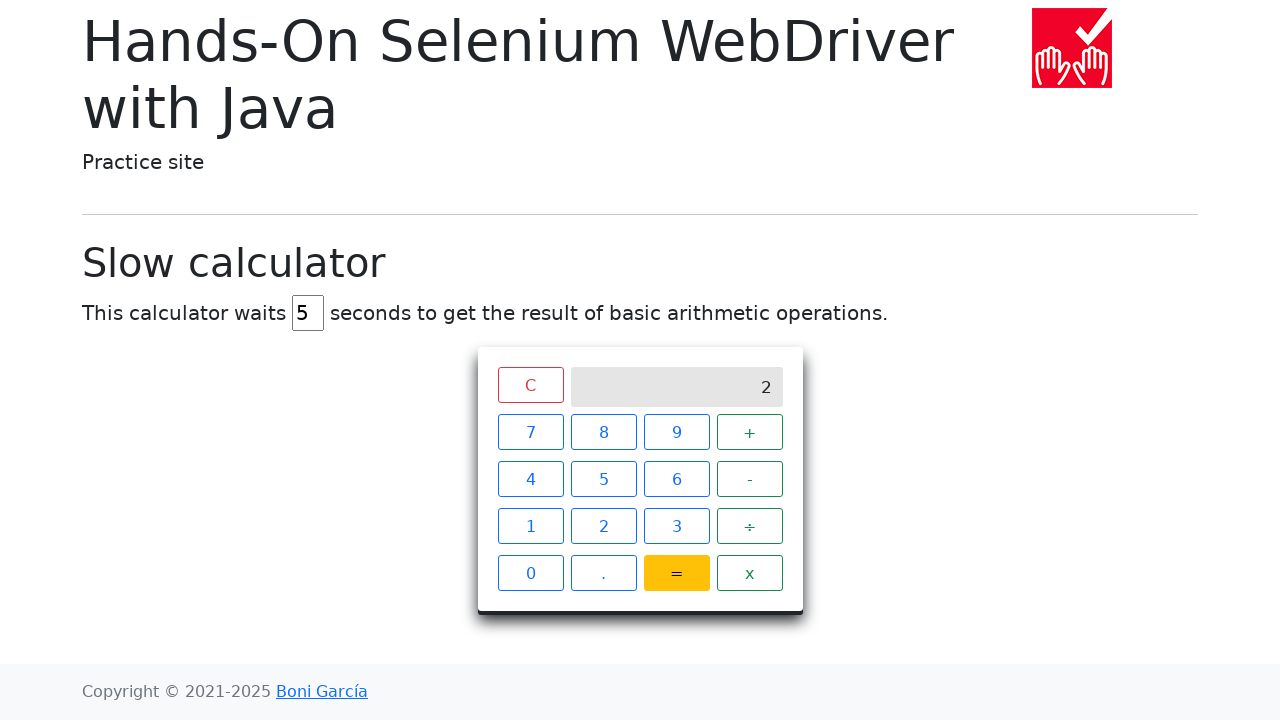

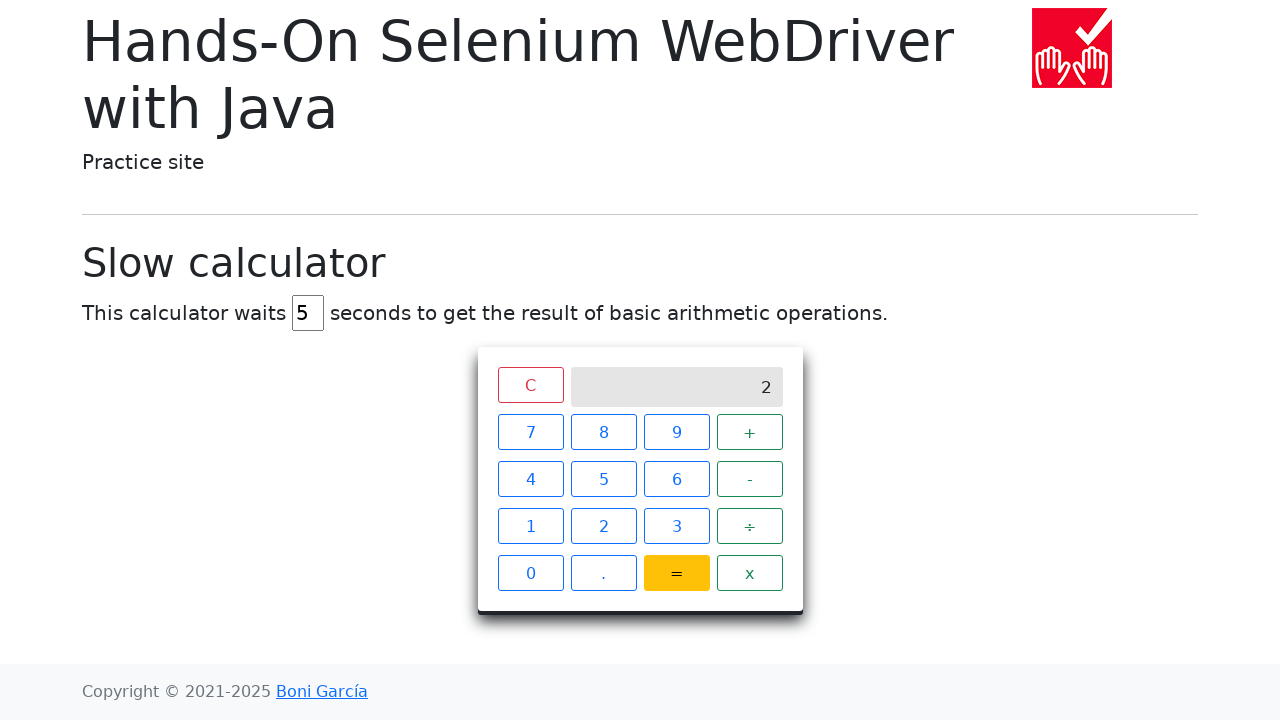